Tests clicking the like button on the first article in the Global Feed section of the Conduit application

Starting URL: http://conduit.bondaracademy.com/

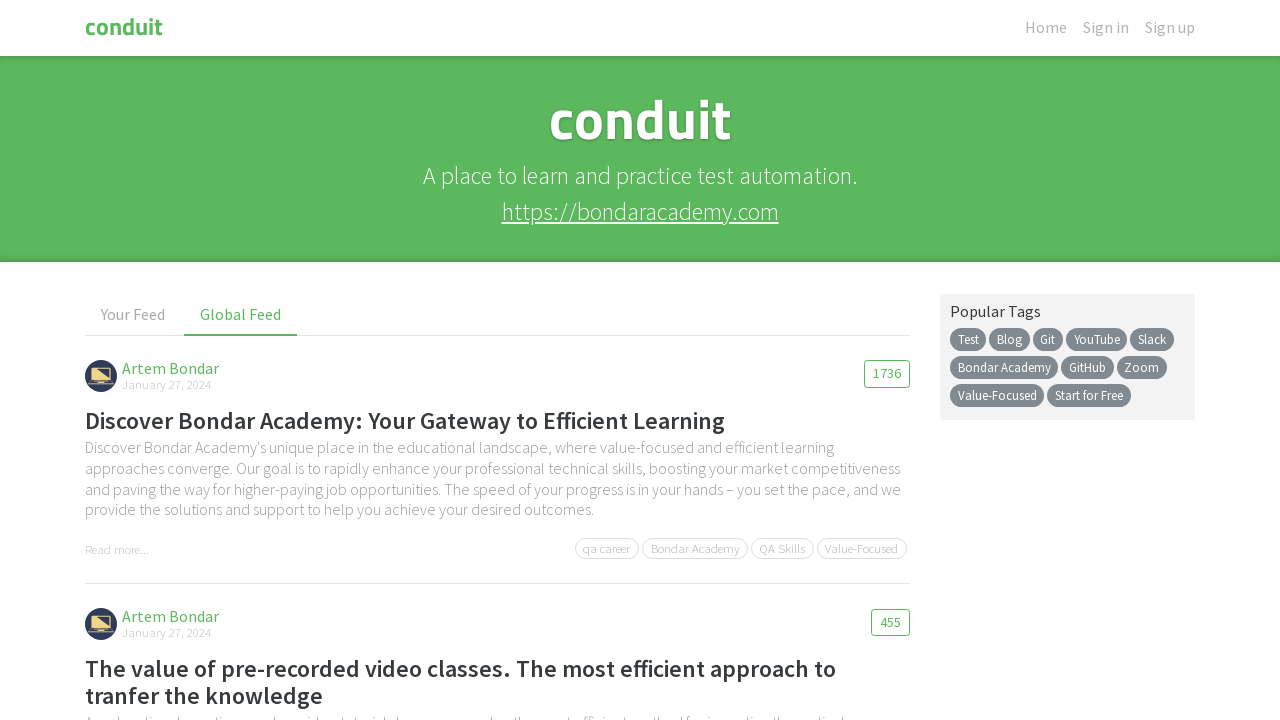

Clicked on Global Feed tab at (241, 315) on internal:text="Global Feed"i
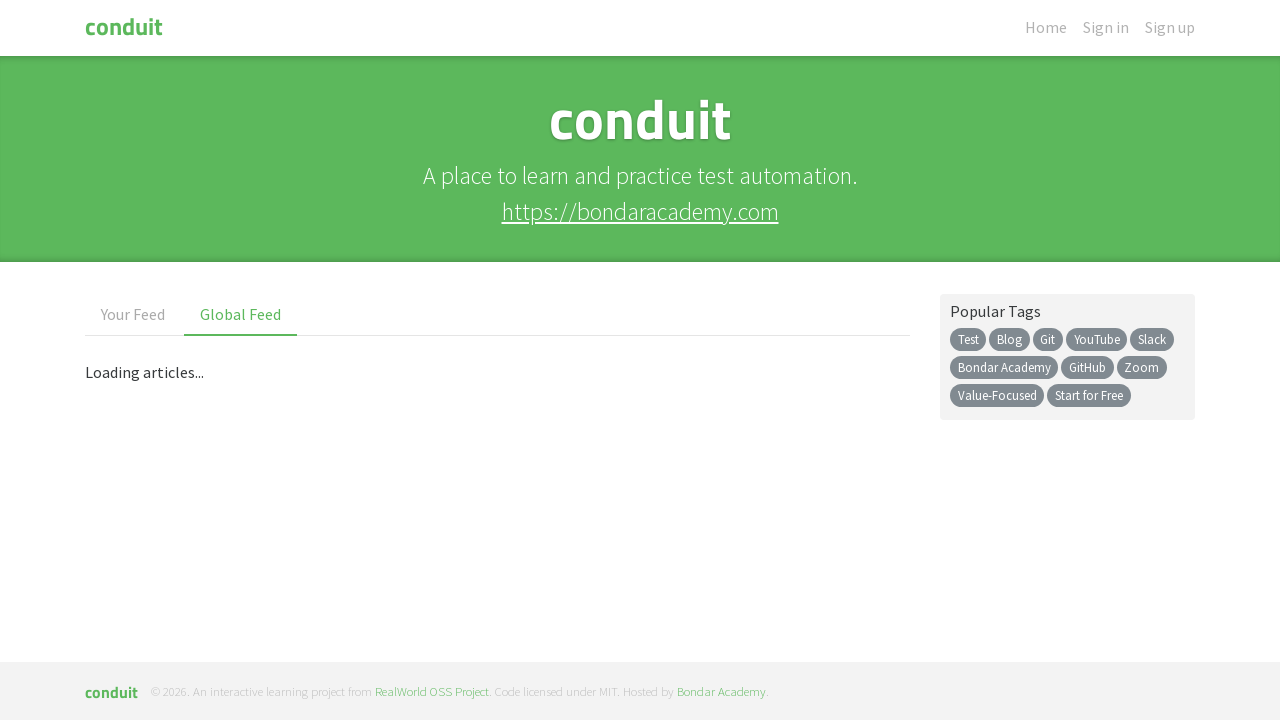

Located like button on first article in Global Feed
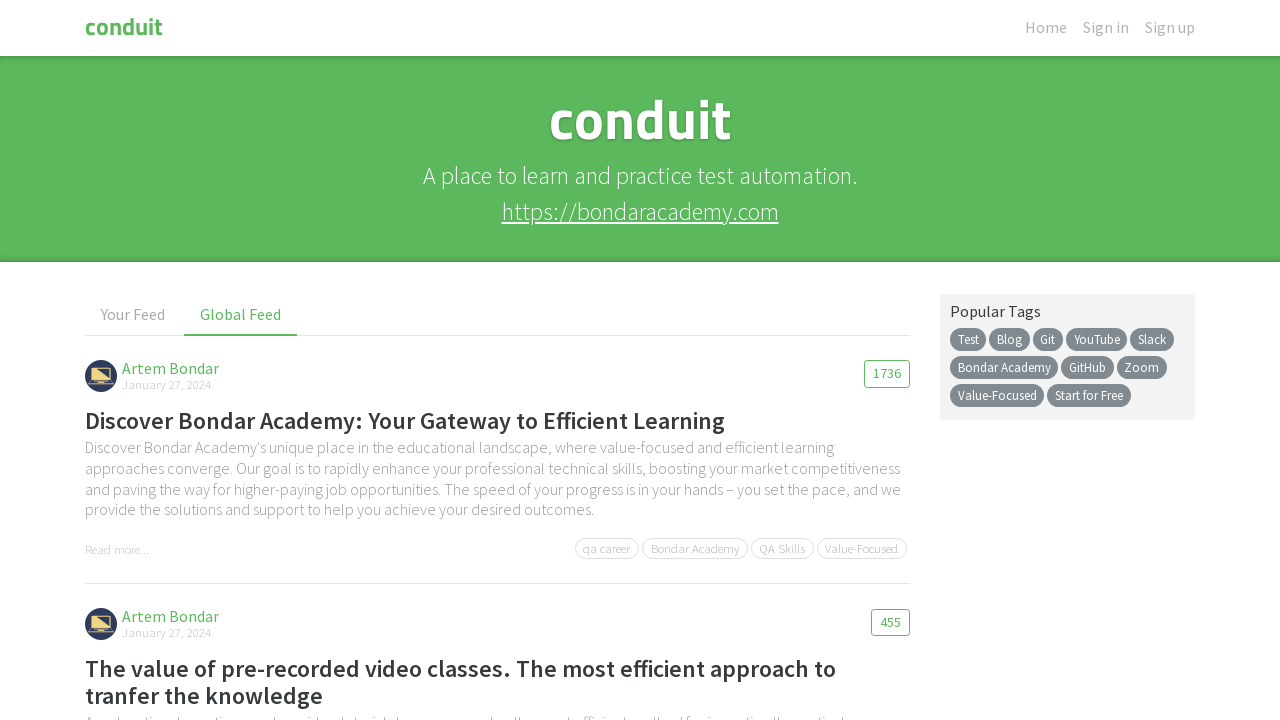

Clicked like button on first article - like counter should increase at (887, 374) on app-article-preview >> nth=0 >> button
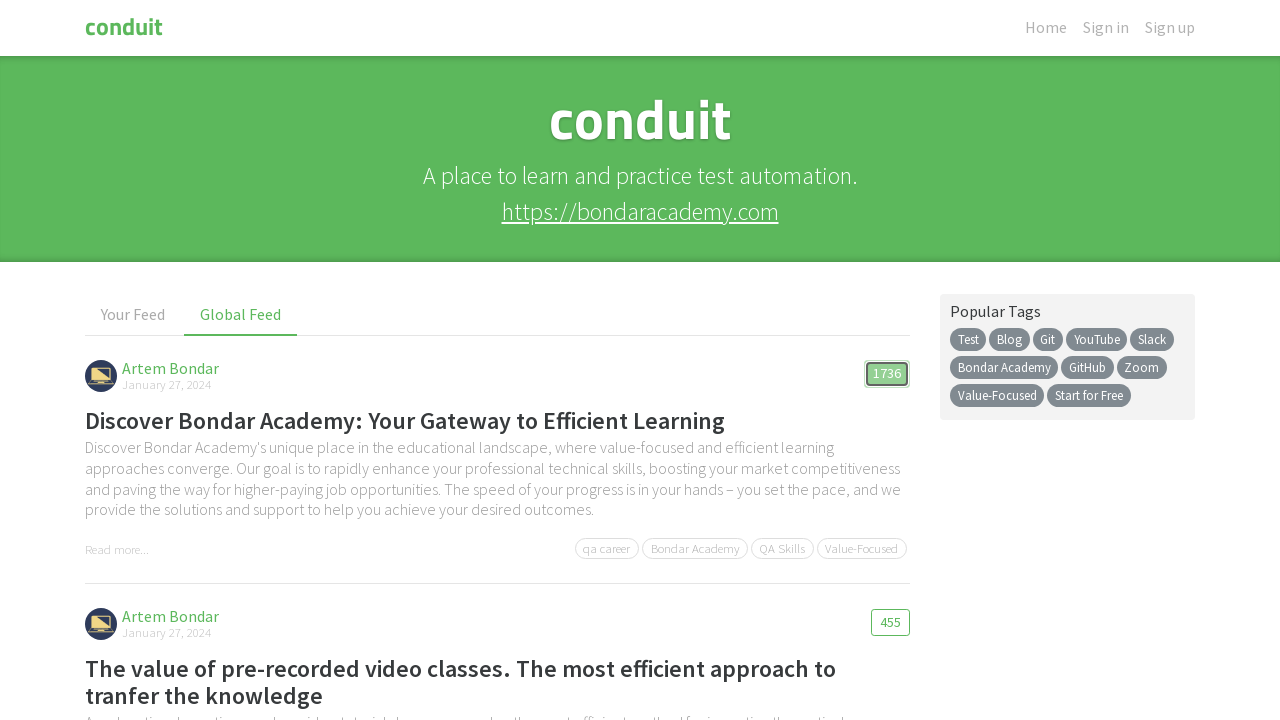

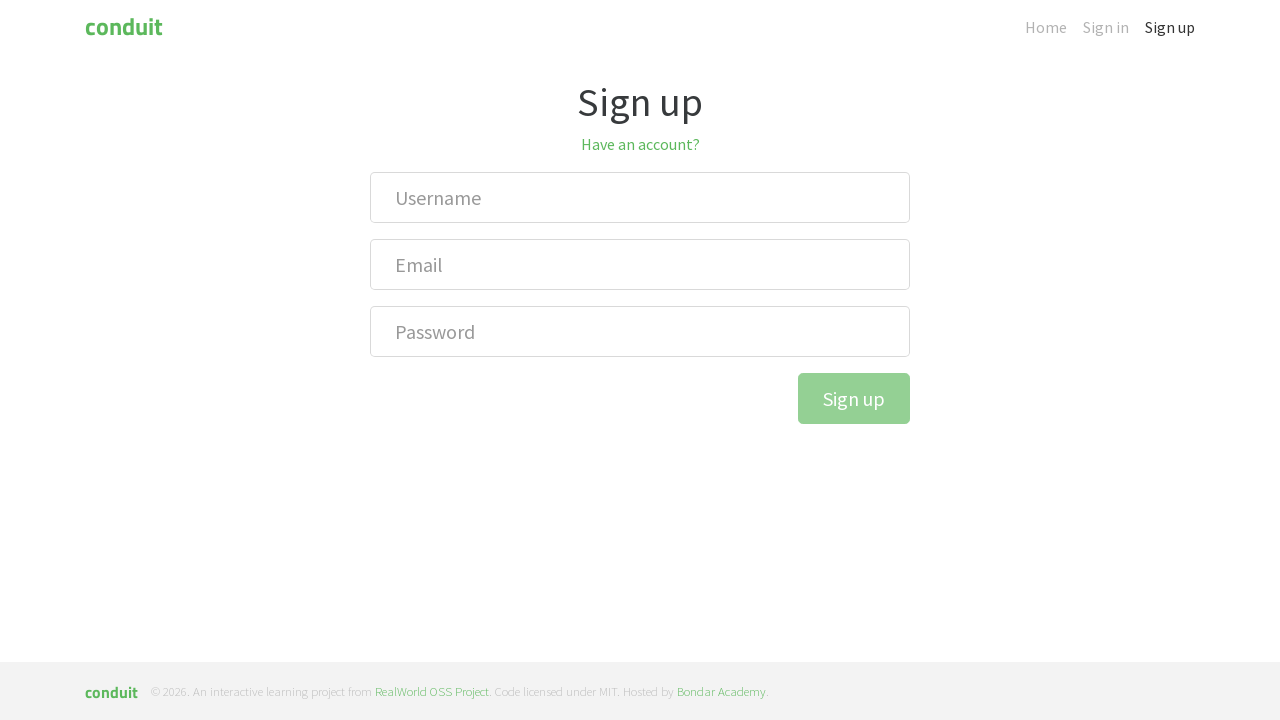